Tests browser window resizing functionality by changing the window size to different dimensions

Starting URL: https://www.youtube.com/

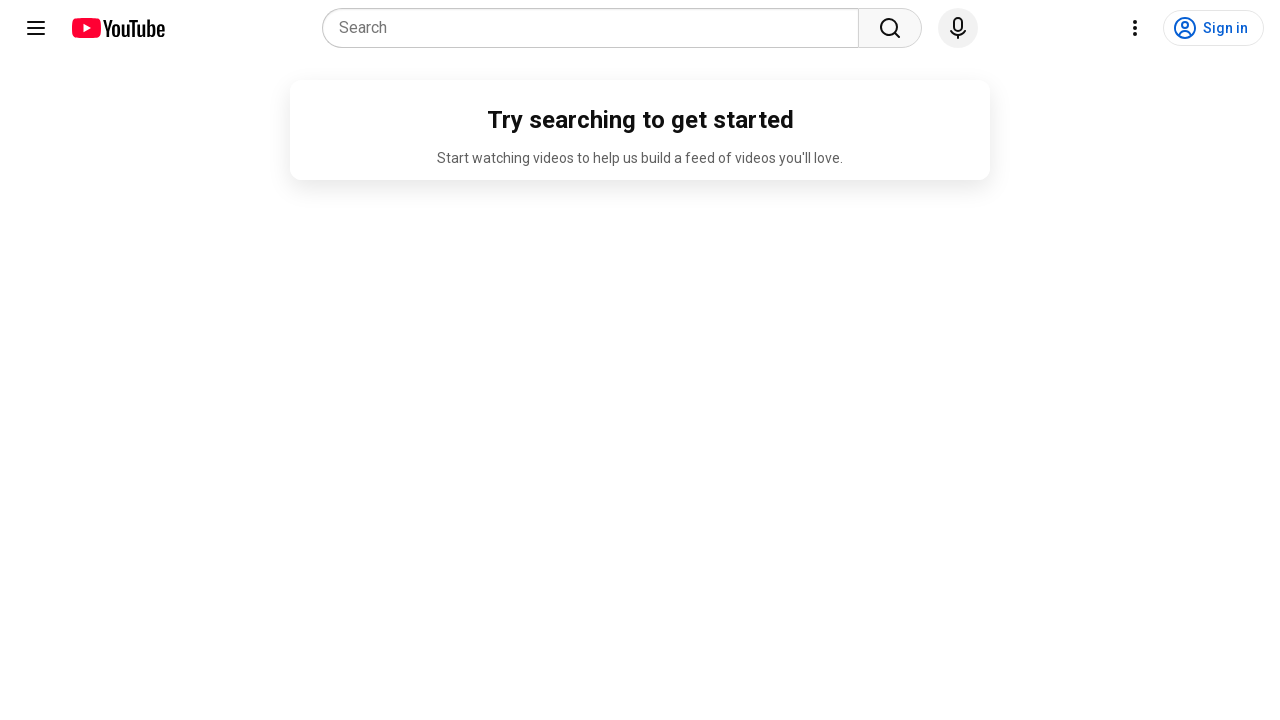

Set browser window size to 1024x768
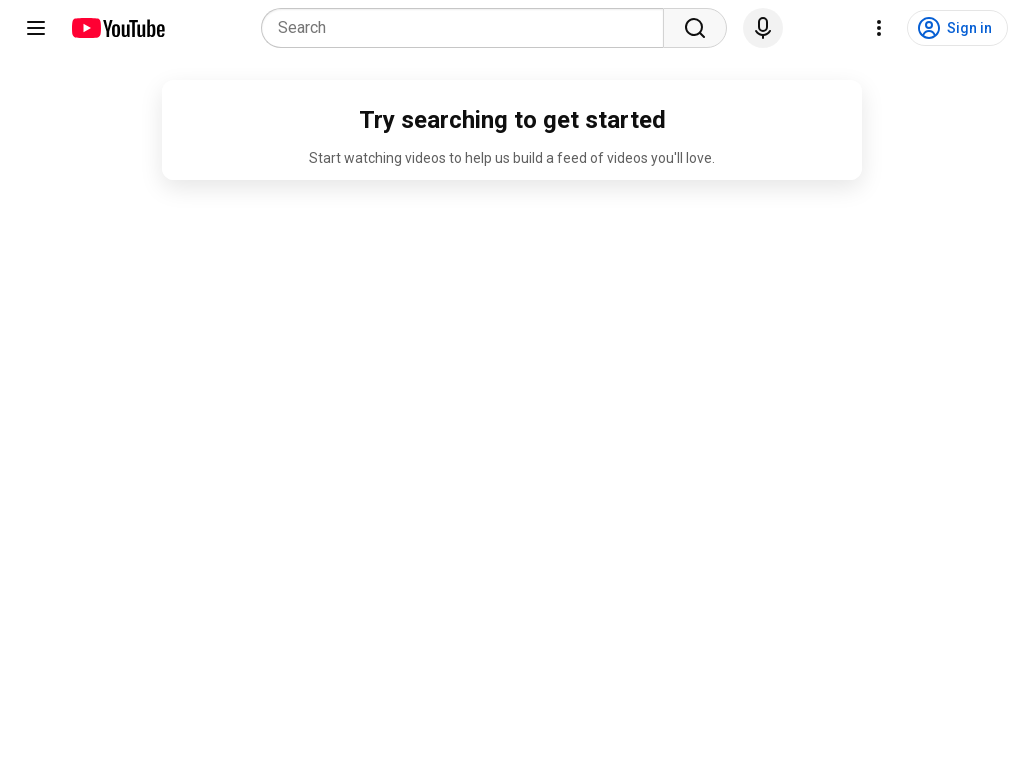

Waited 2 seconds for window resize to take effect
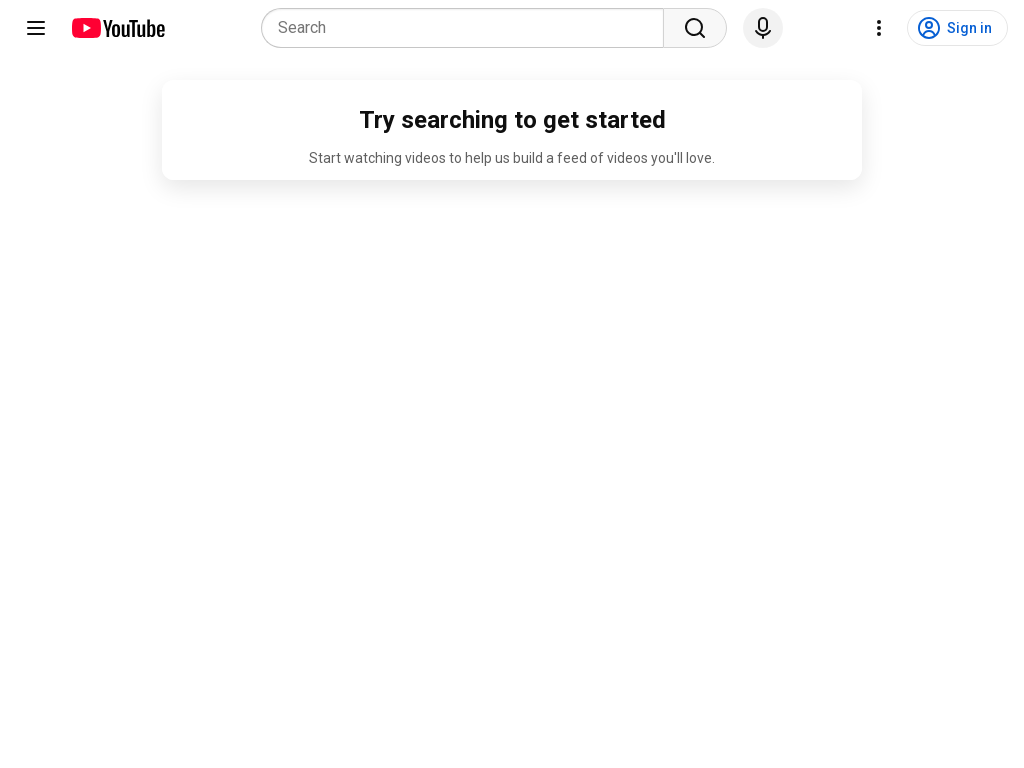

Set browser window size to 1920x1080 (Full HD)
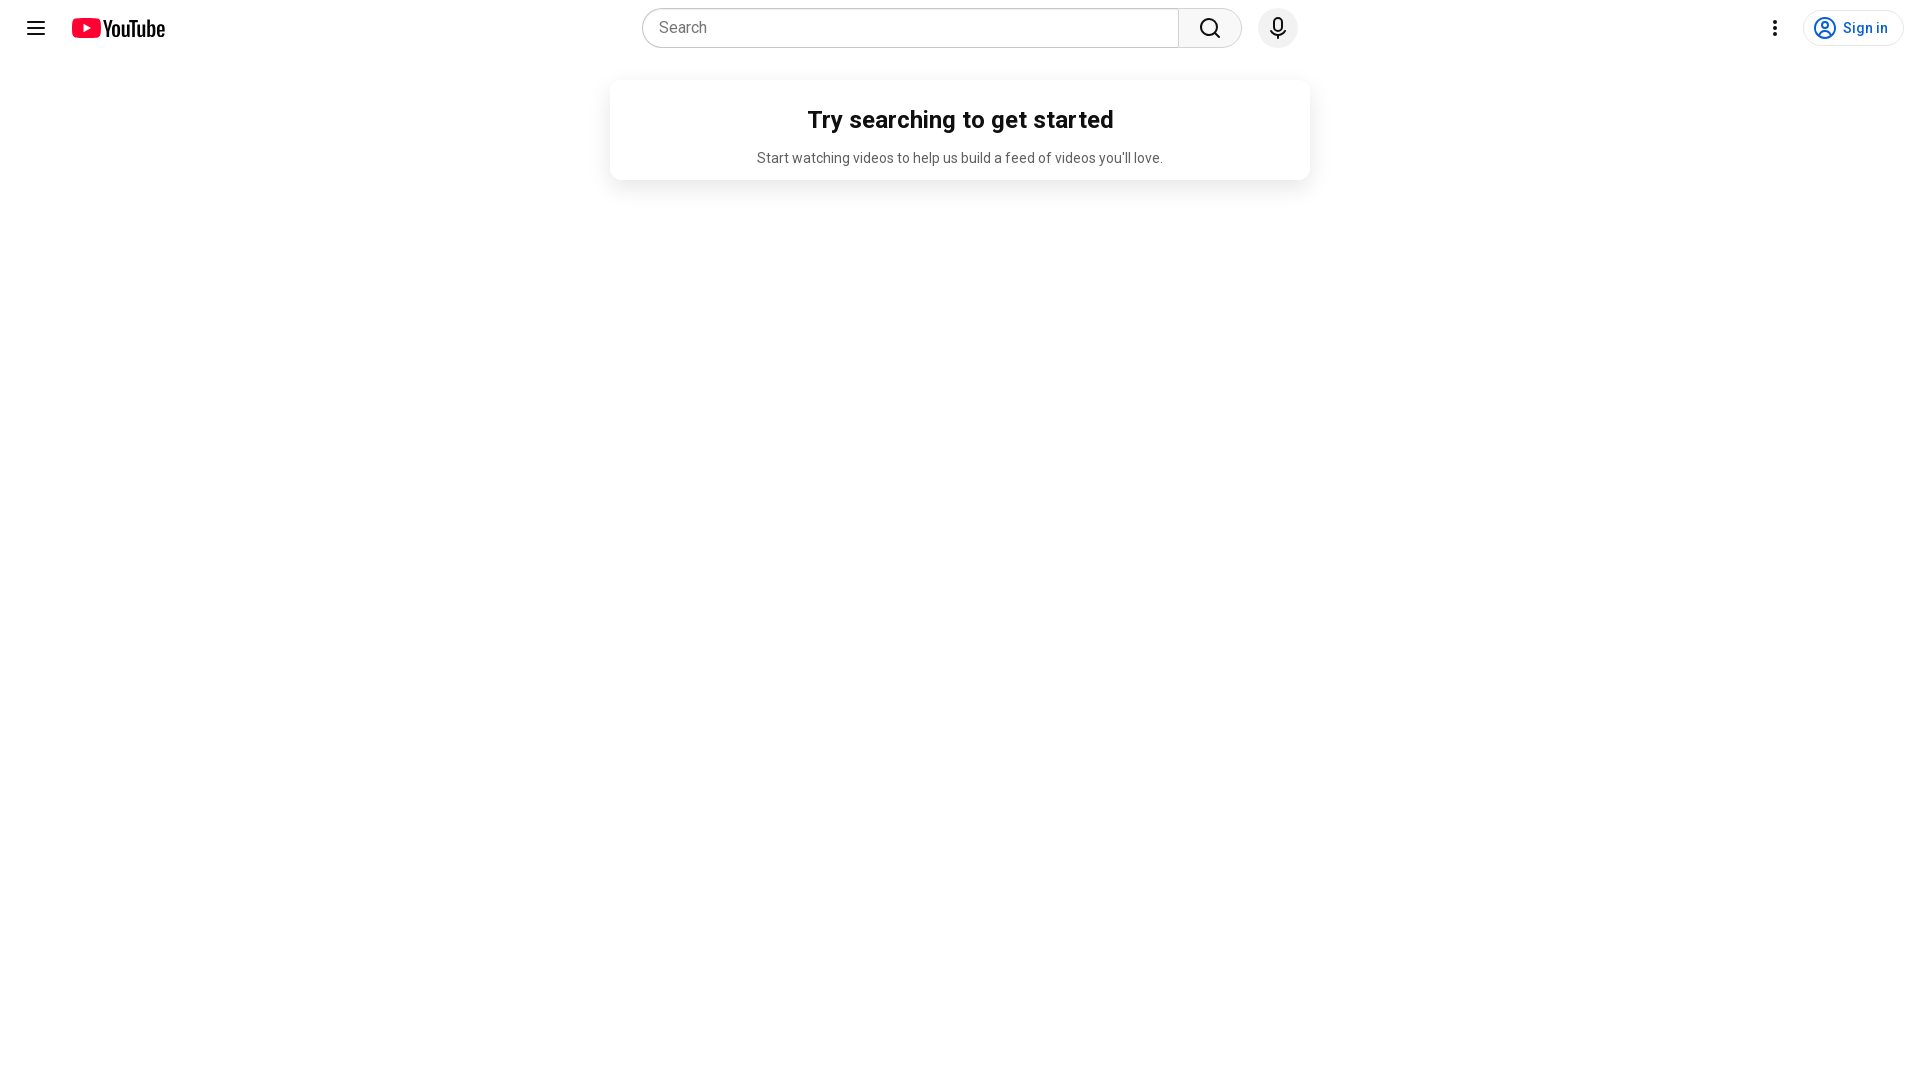

Waited 2 seconds for window resize to take effect
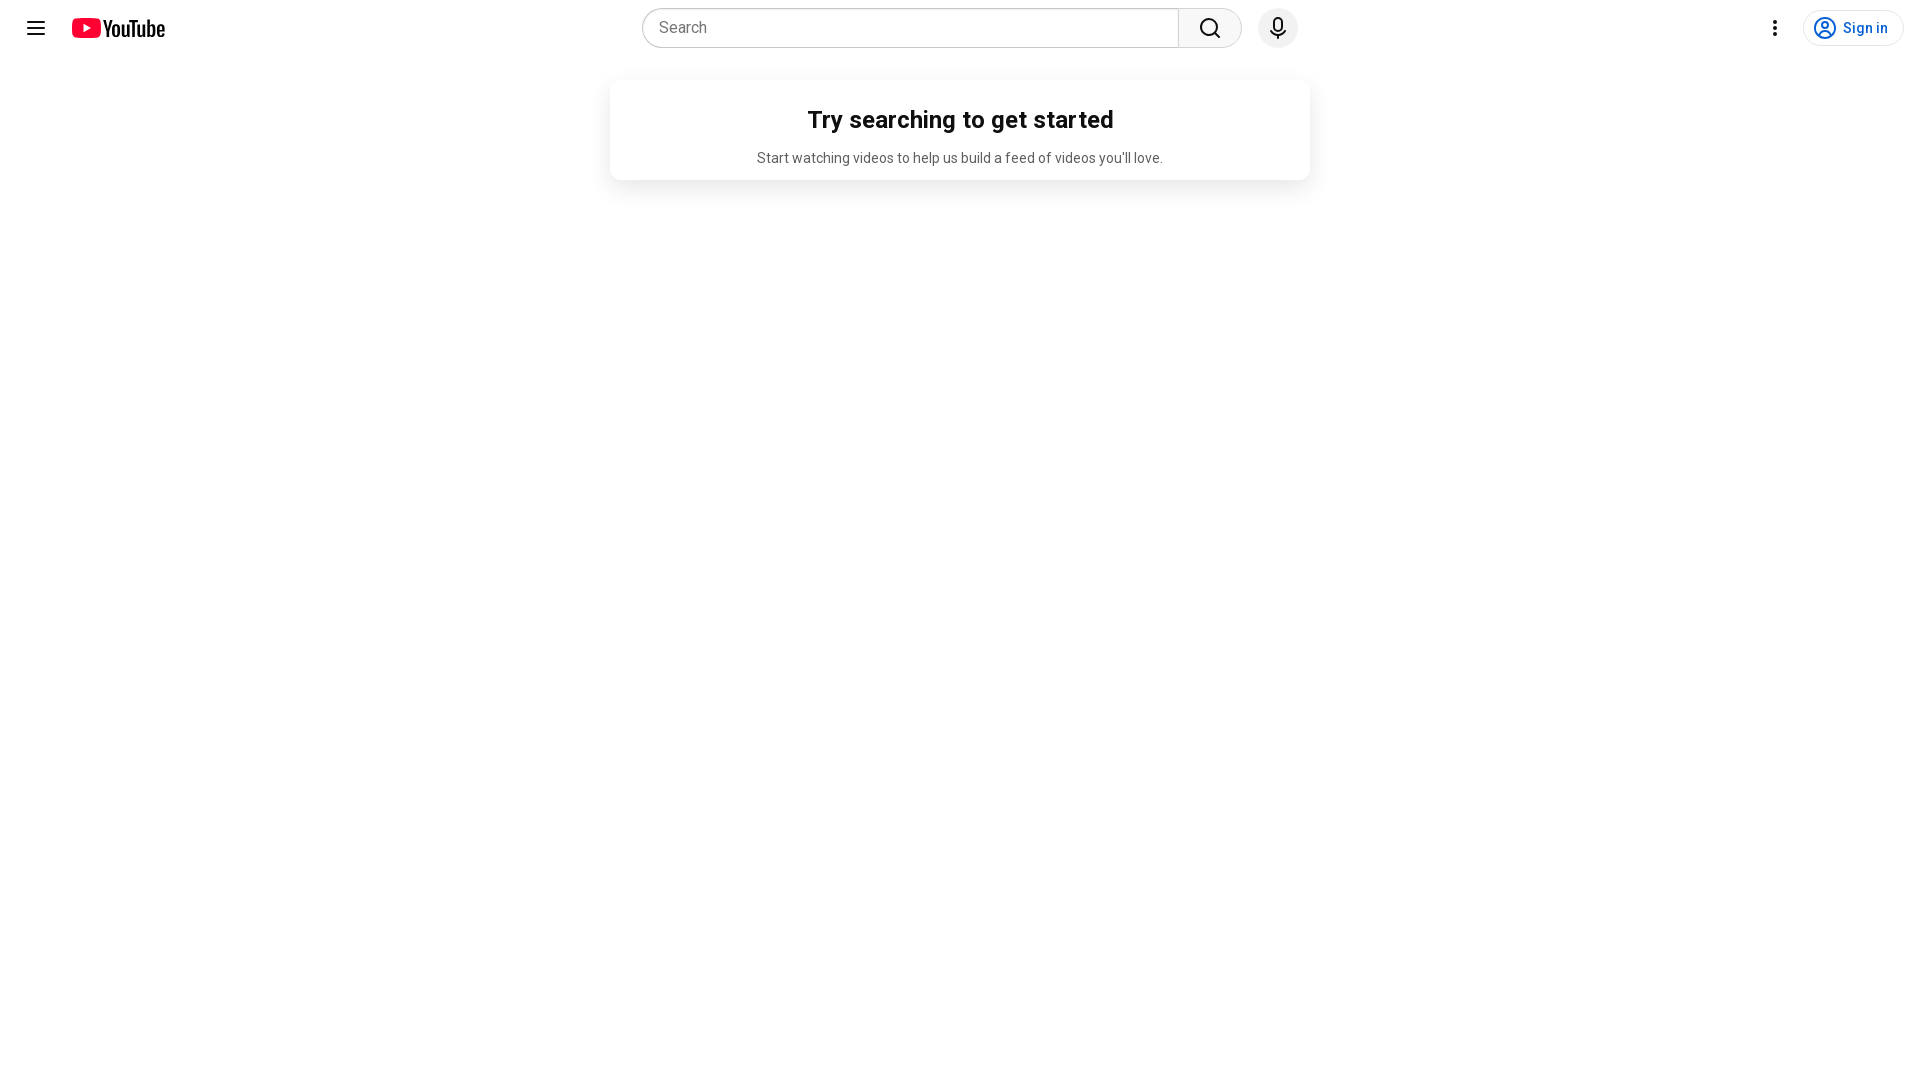

Set browser window size to 1366x768
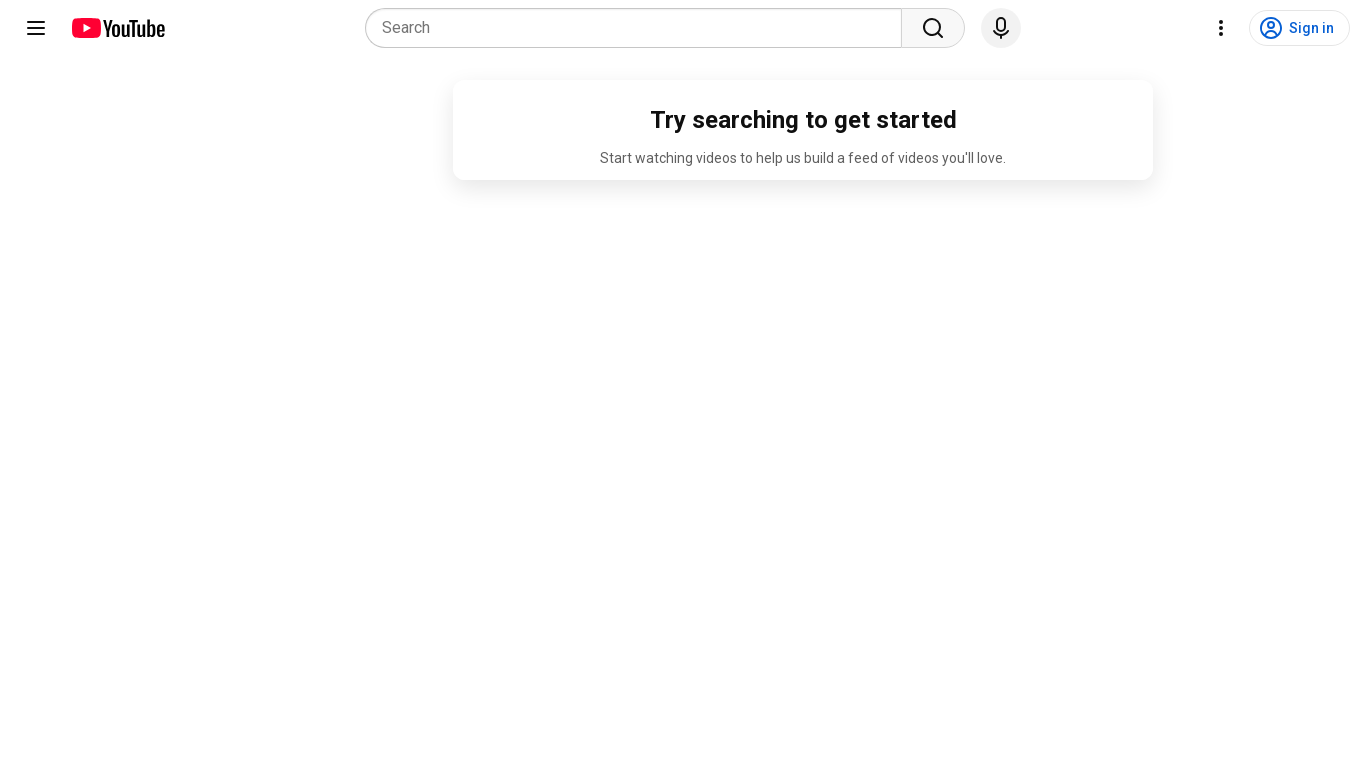

Waited 2 seconds for window resize to take effect
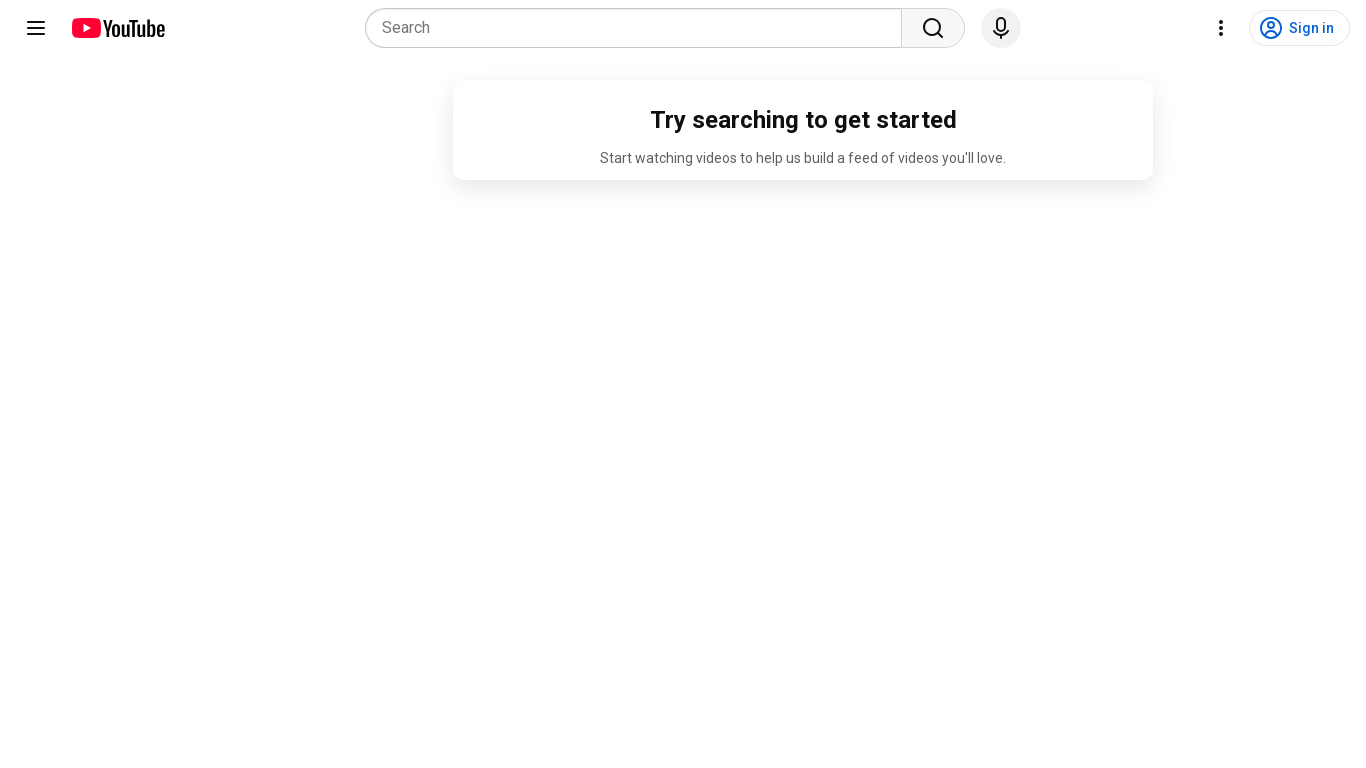

Set browser window size to 1536x864
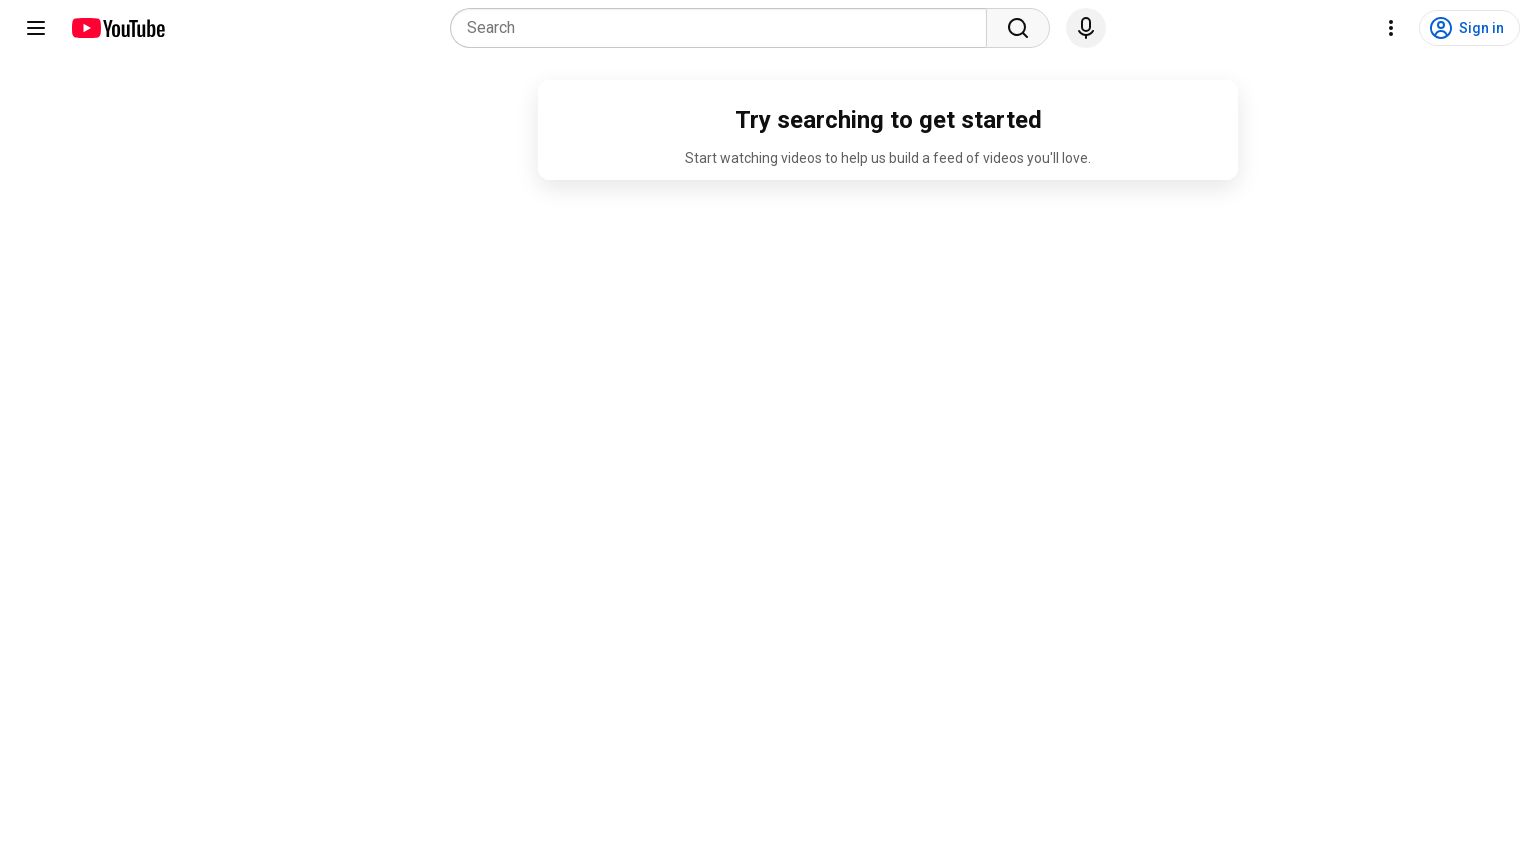

Waited 2 seconds for window resize to take effect
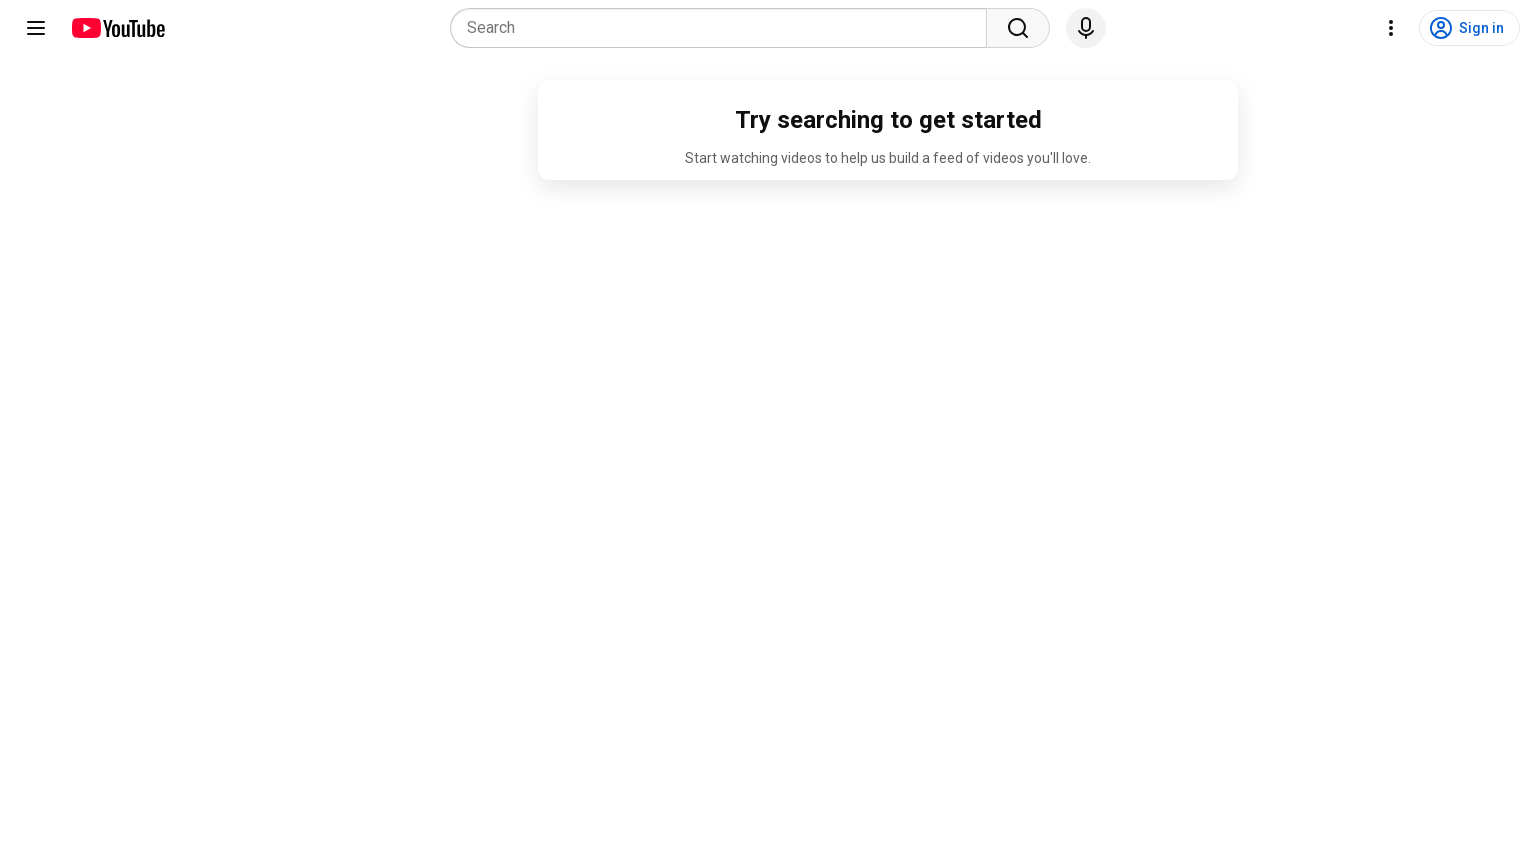

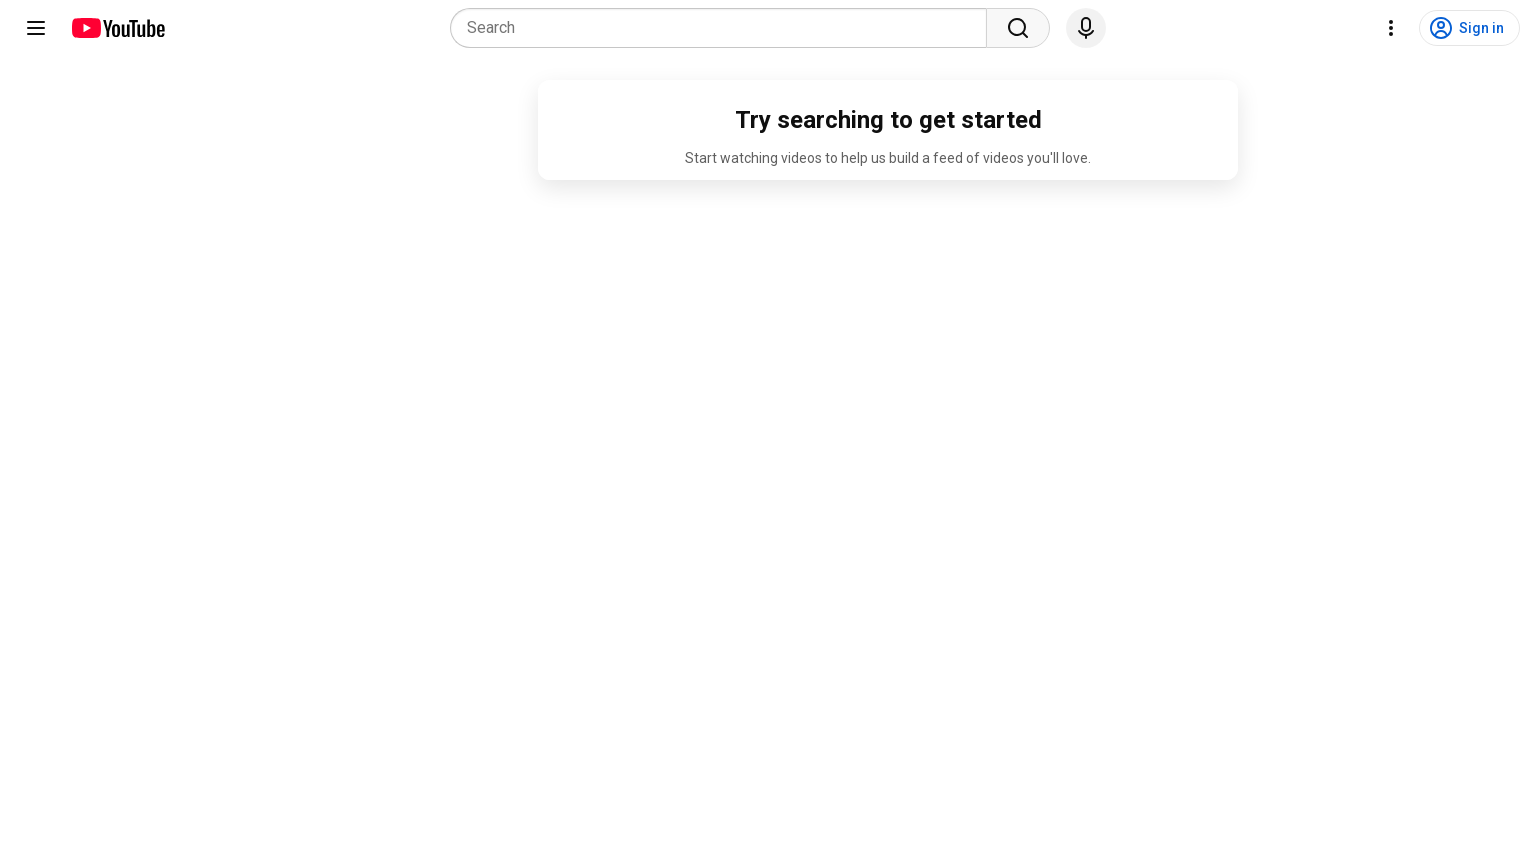